Tests drag and drop functionality on the jQuery UI droppable demo page by switching to an iframe and dragging an element onto a drop target, then pressing arrow keys.

Starting URL: https://jqueryui.com/droppable

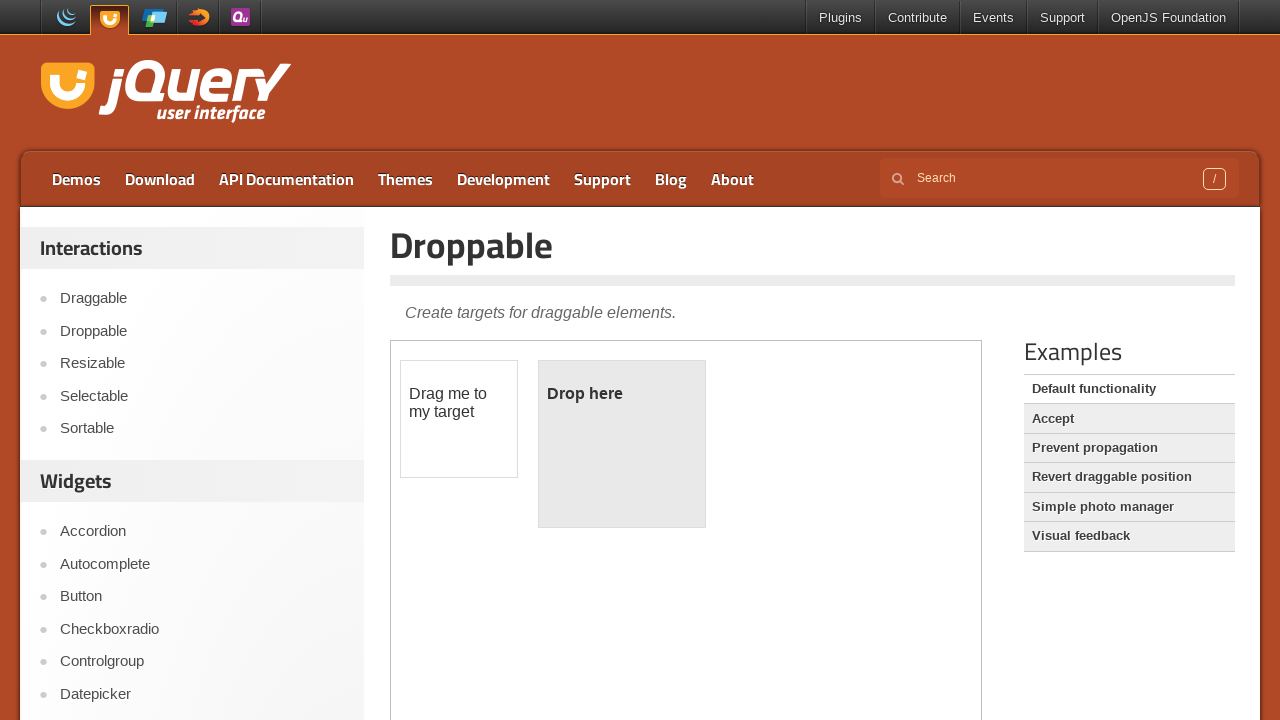

Located the demo iframe on the jQuery UI droppable page
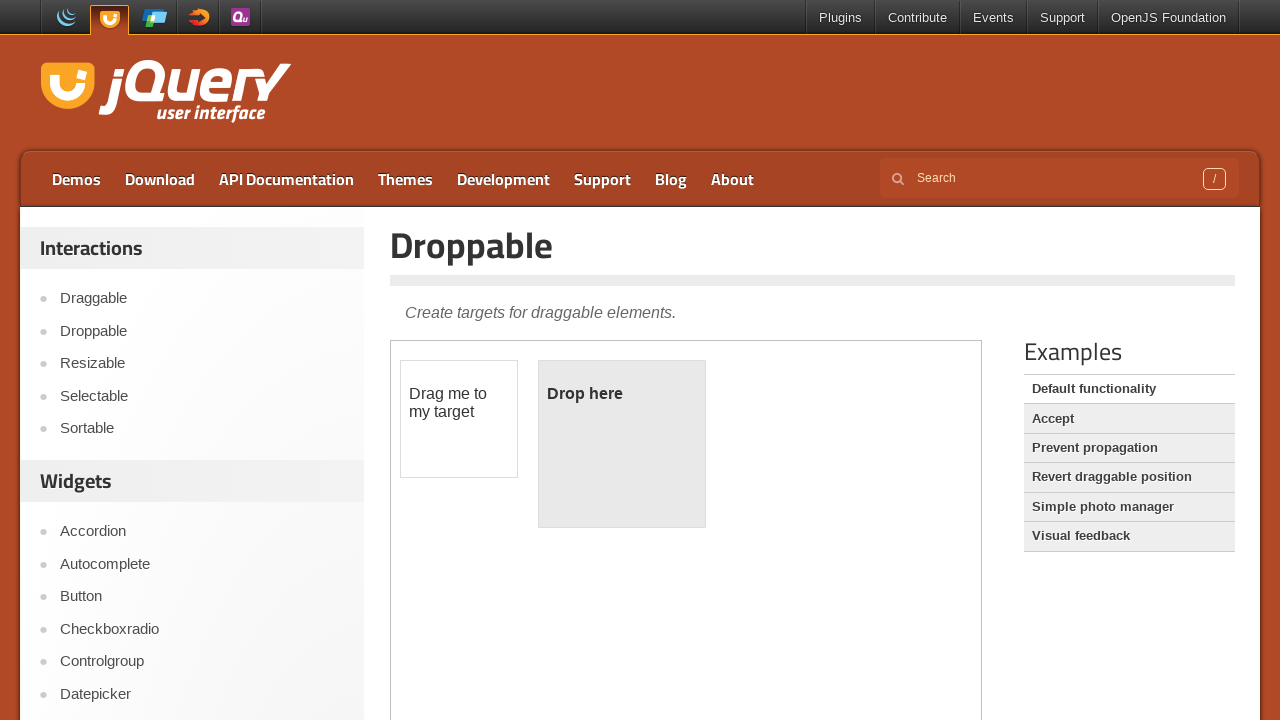

Located the draggable element (#draggable) within the iframe
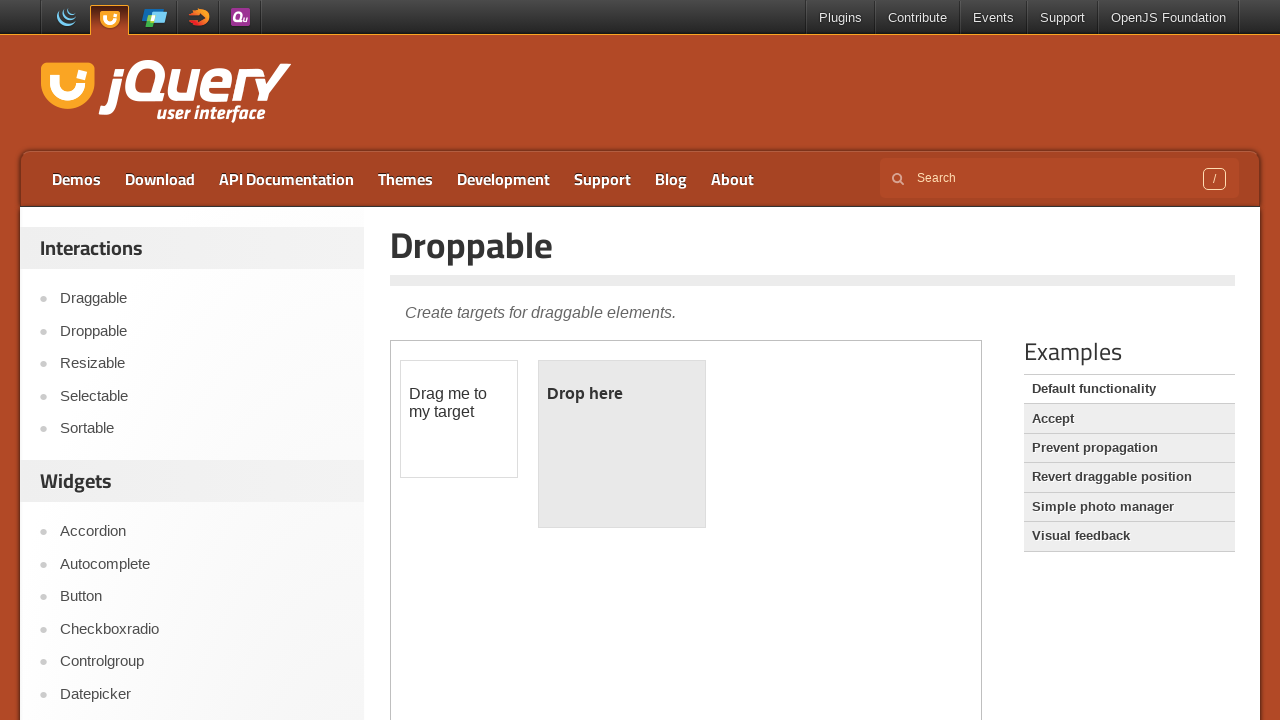

Located the droppable target element (#droppable) within the iframe
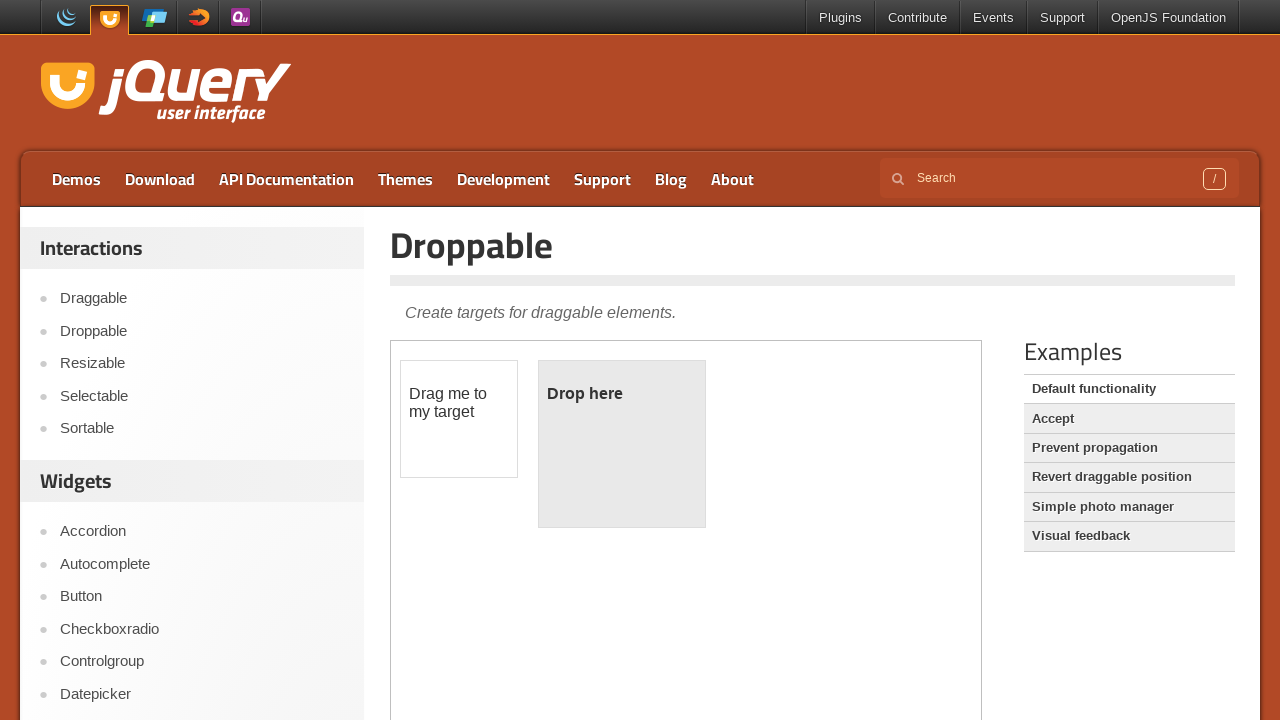

Dragged the draggable element onto the droppable target at (622, 444)
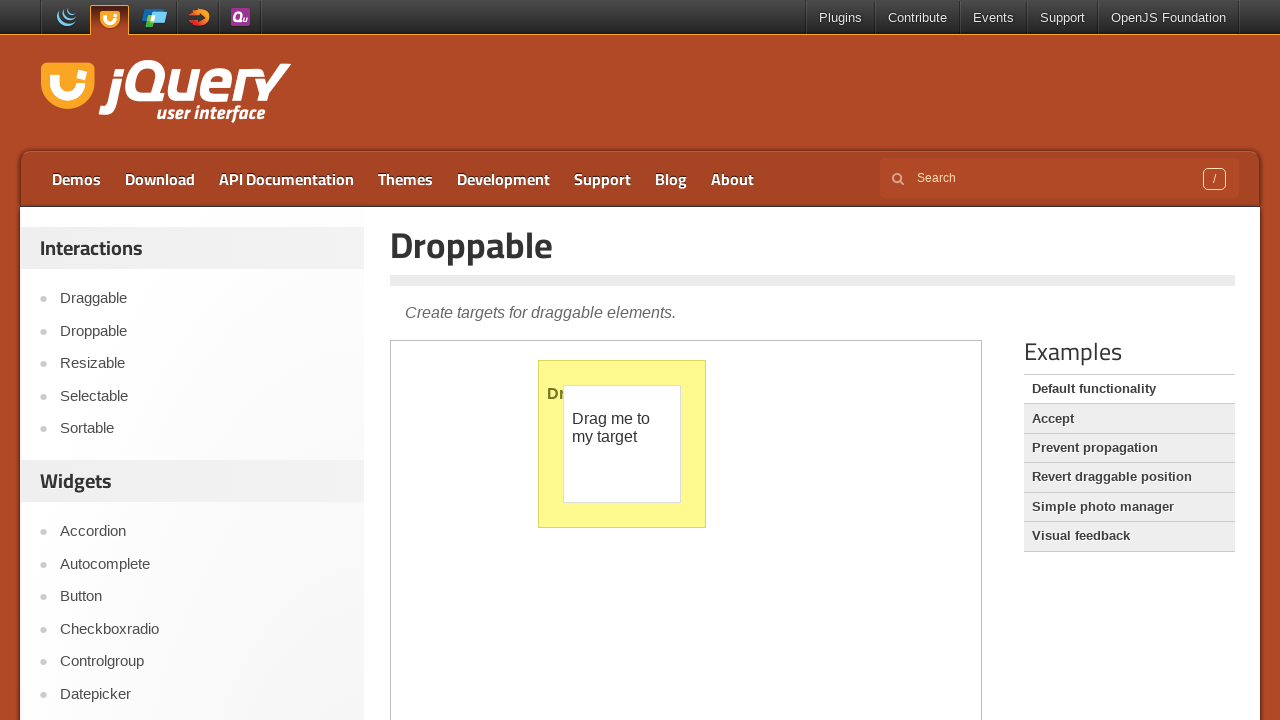

Pressed ArrowDown key (1/4)
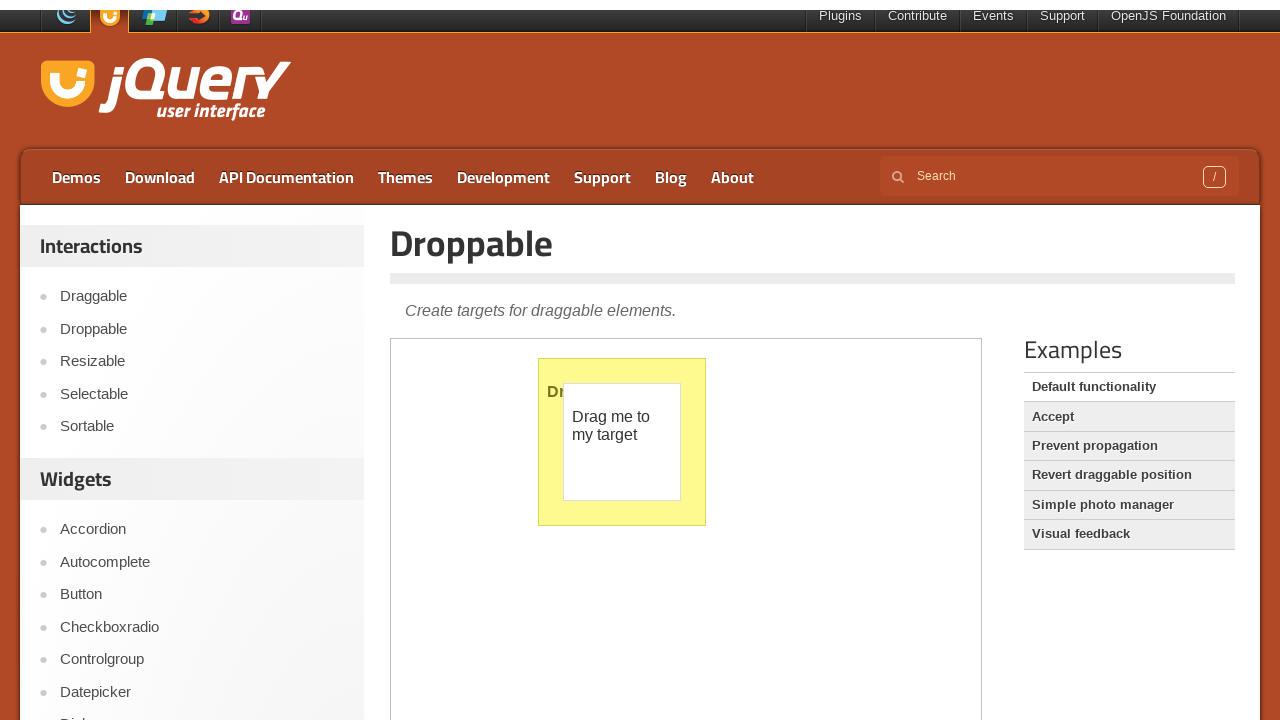

Pressed ArrowDown key (2/4)
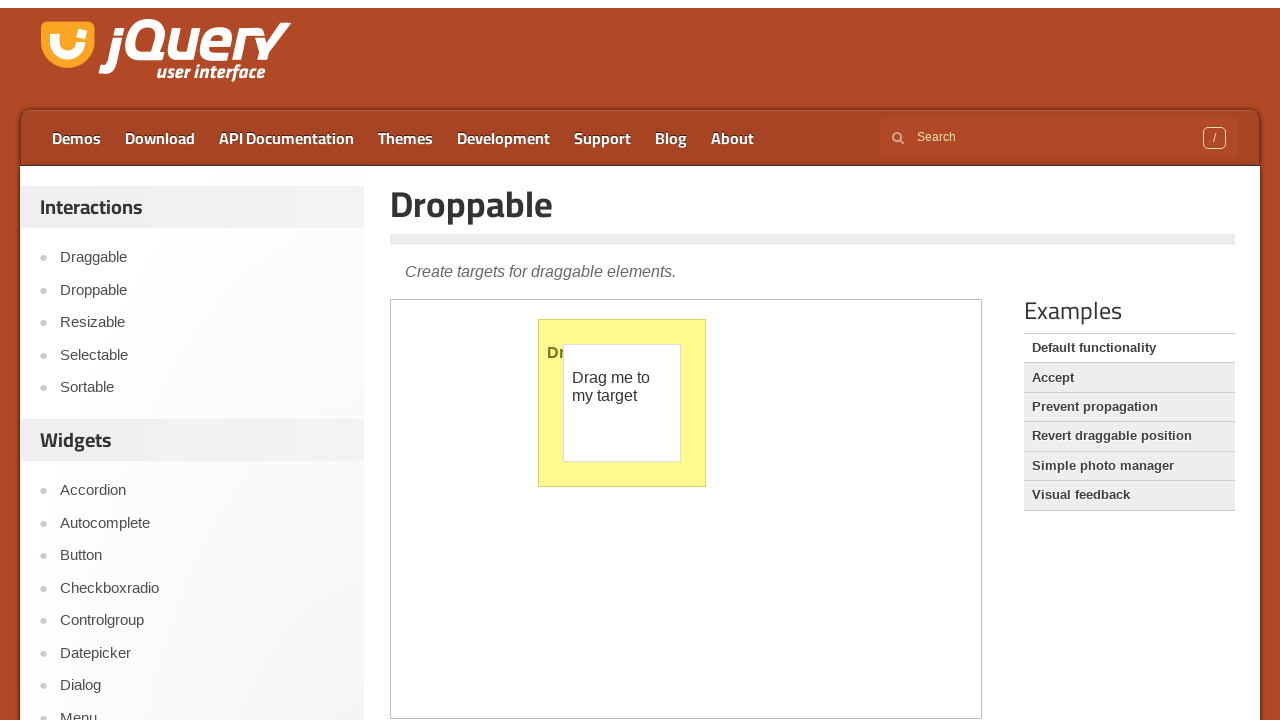

Pressed ArrowDown key (3/4)
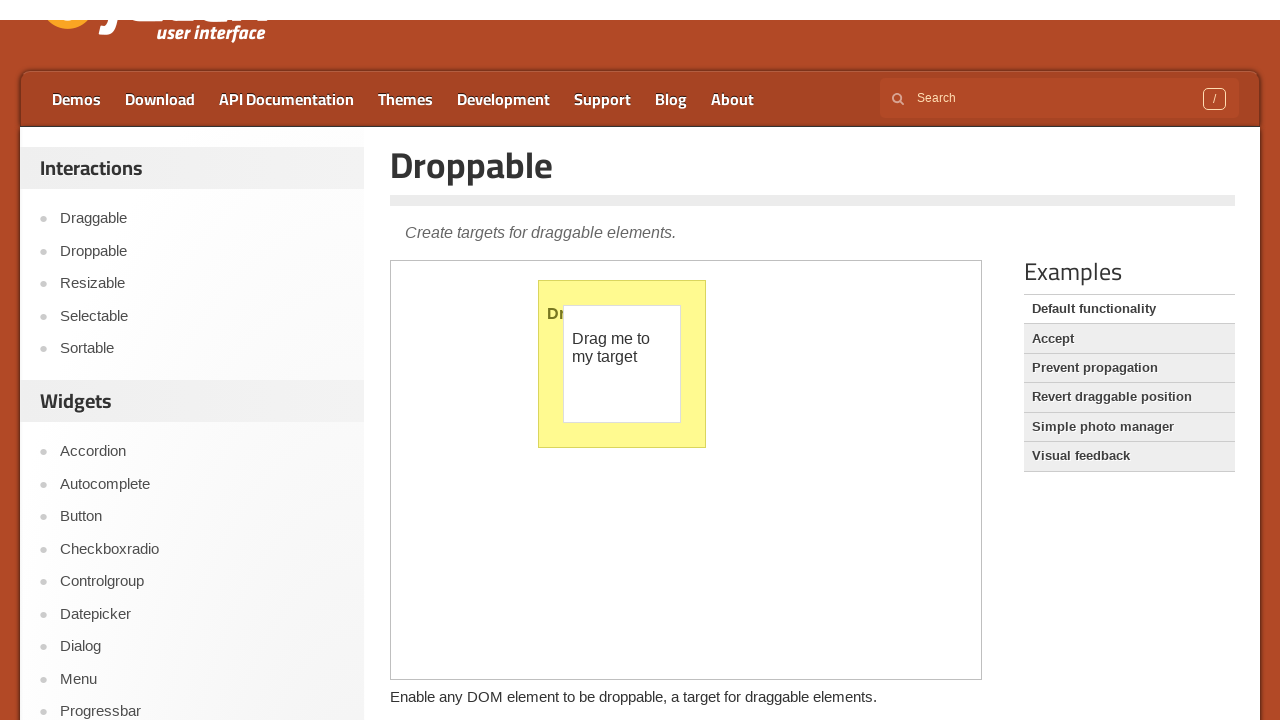

Pressed ArrowDown key (4/4)
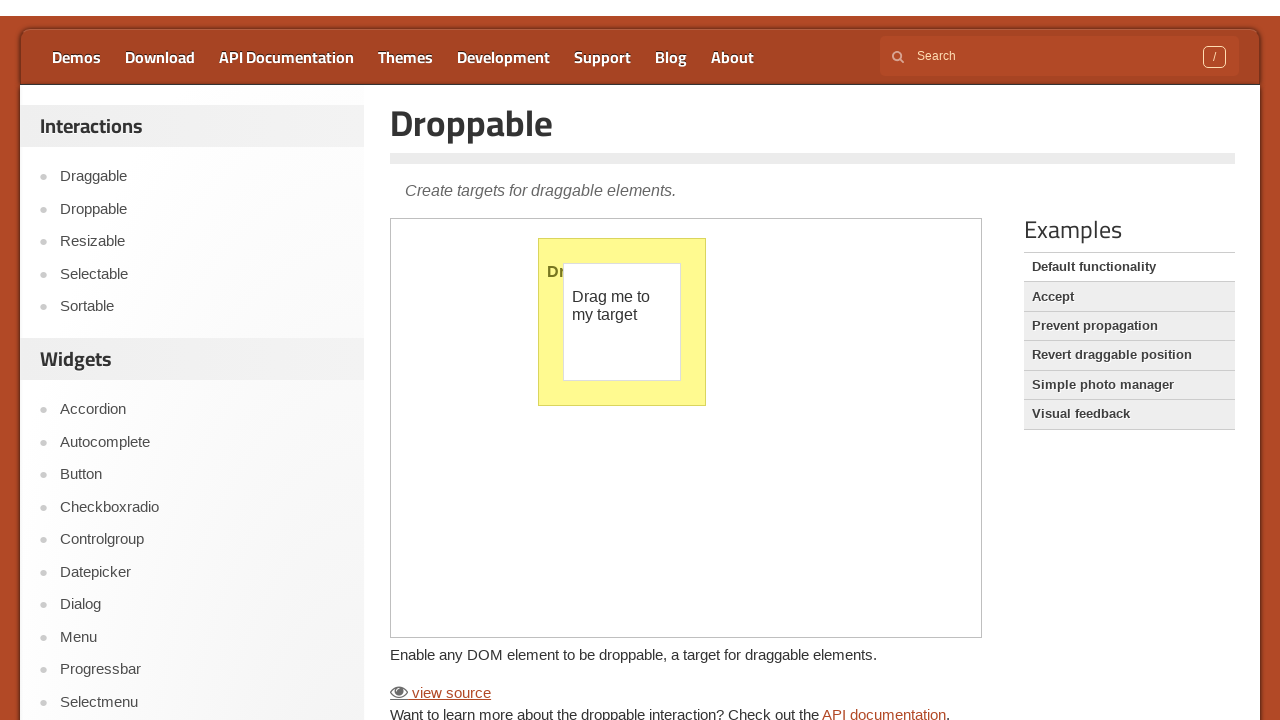

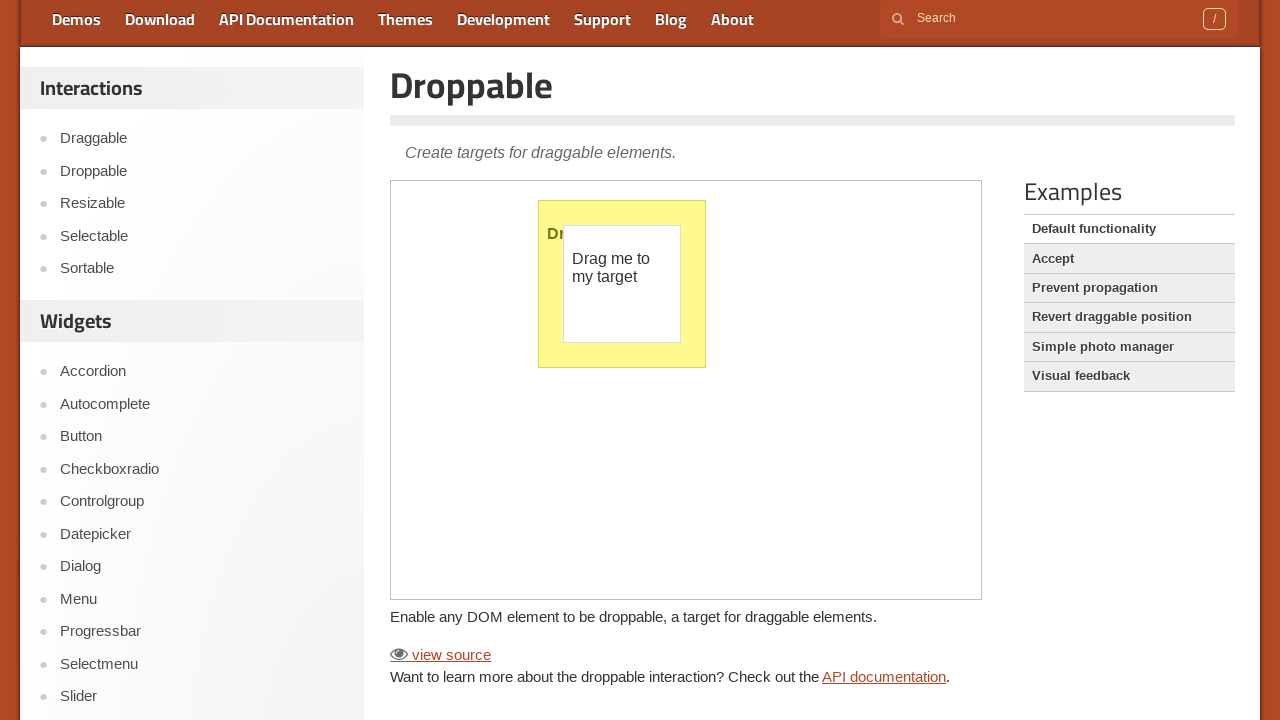